Navigates to ConfigAir website, hovers over About Us menu to reveal submenu, clicks on Careers page, and verifies the page displays "We Are Hiring" text

Starting URL: https://www.configair.com/

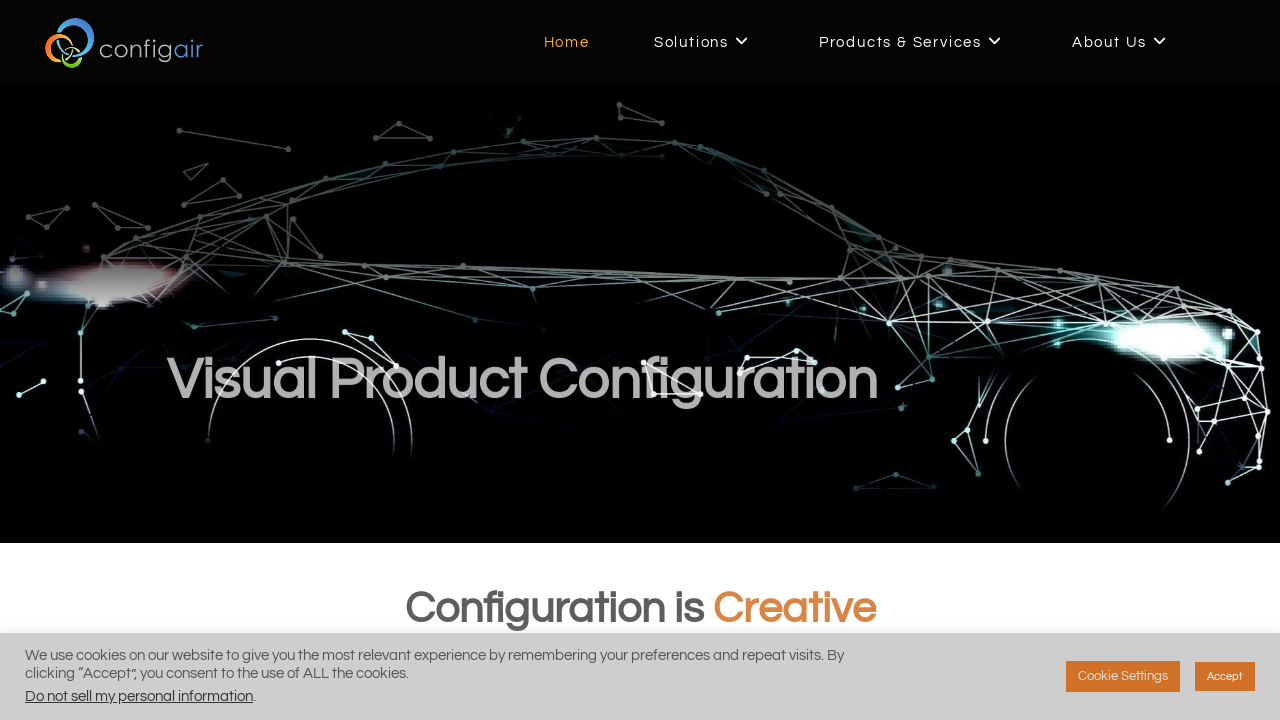

Hovered over About Us menu to reveal submenu at (1122, 43) on #menu-item-33
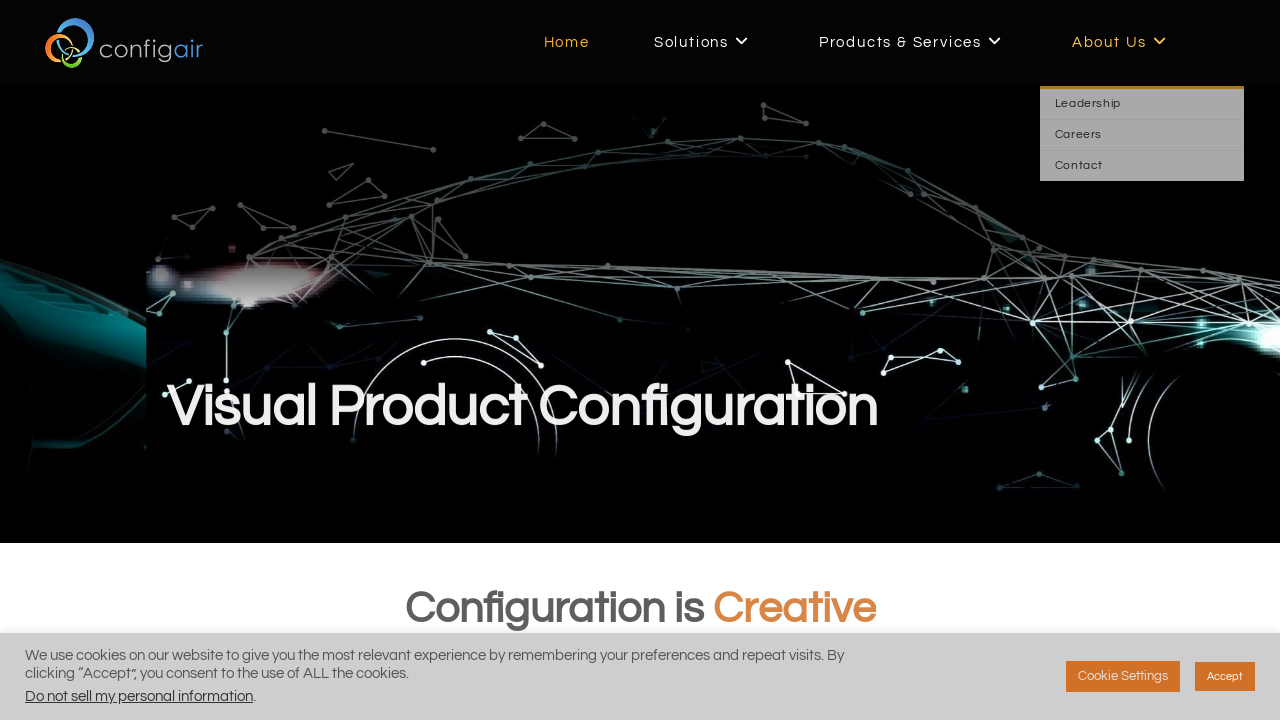

Clicked on Careers submenu item at (1142, 136) on #menu-item-189
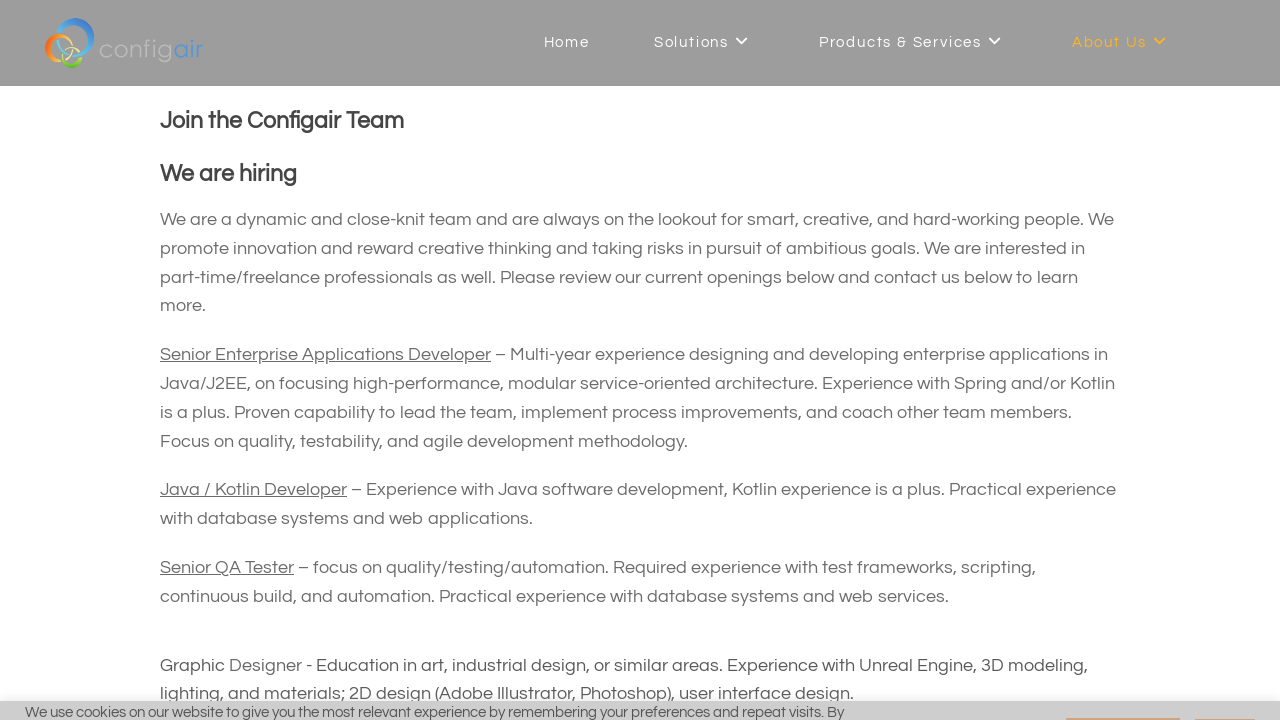

Verified 'We Are Hiring' heading is present on Careers page
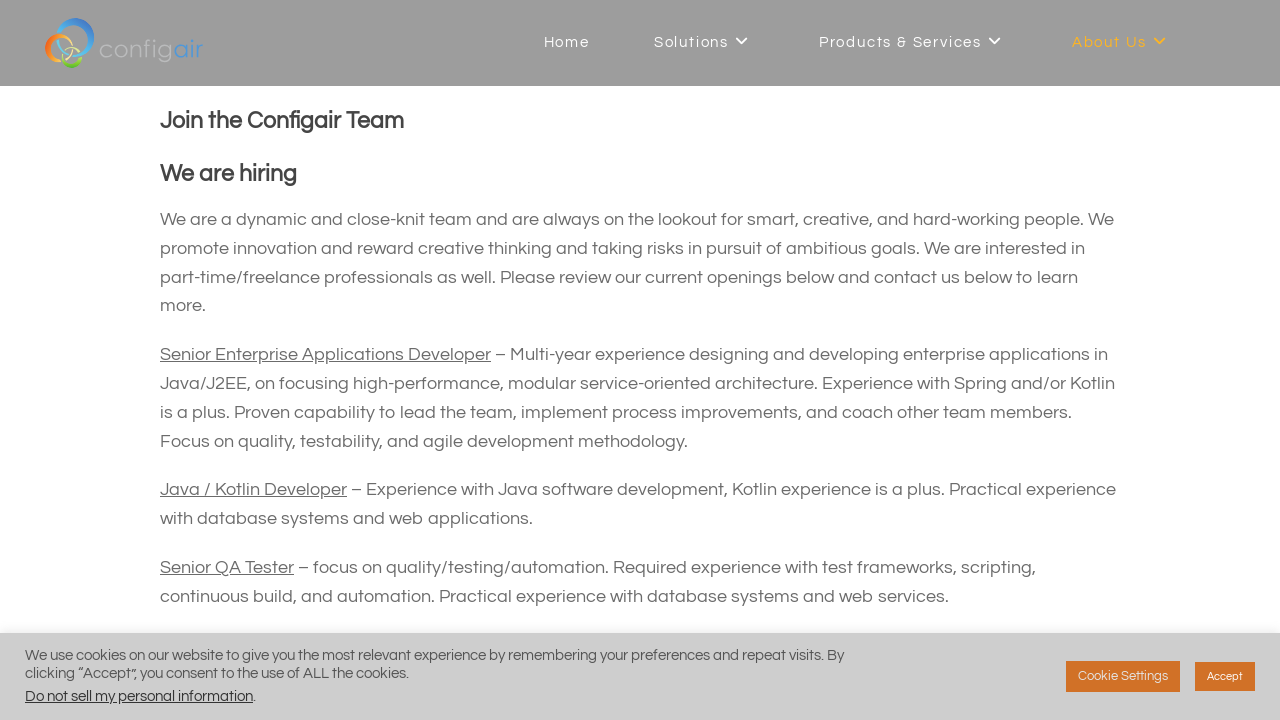

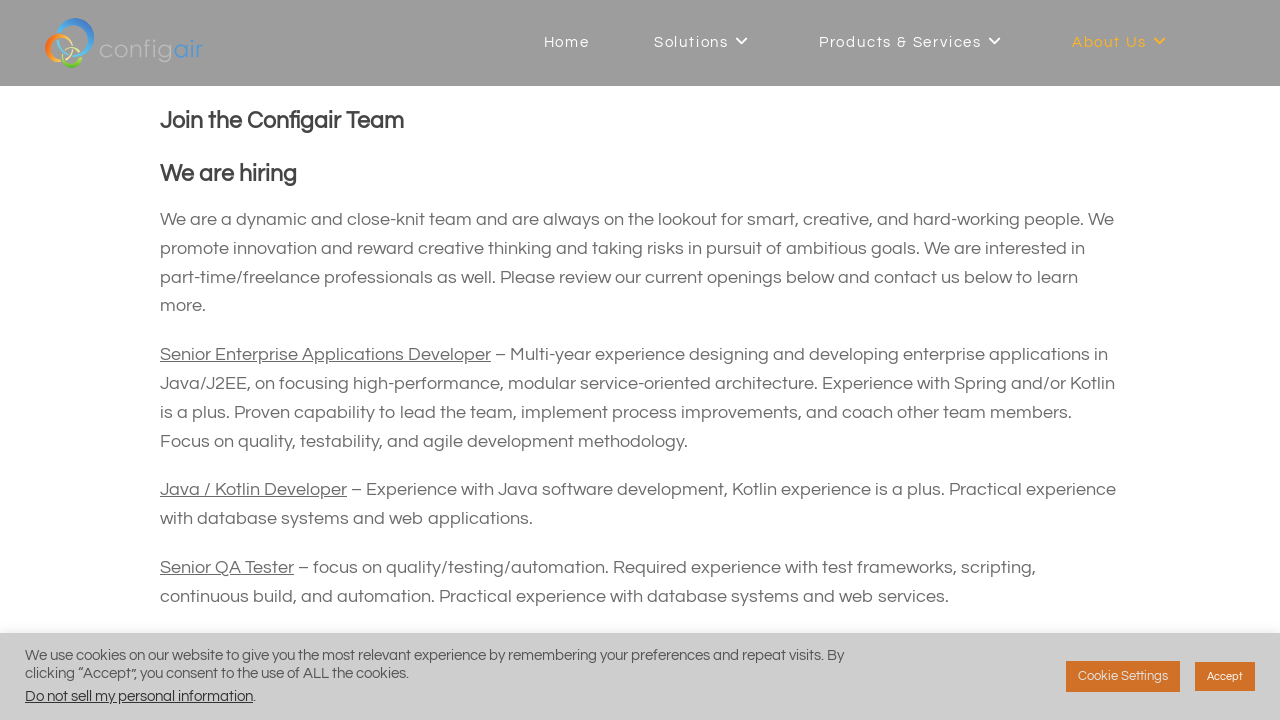